Tests the Add/Remove Elements functionality by clicking the "Add Element" button 3 times to create new delete buttons, then verifies the added elements are present on the page.

Starting URL: http://the-internet.herokuapp.com/add_remove_elements/

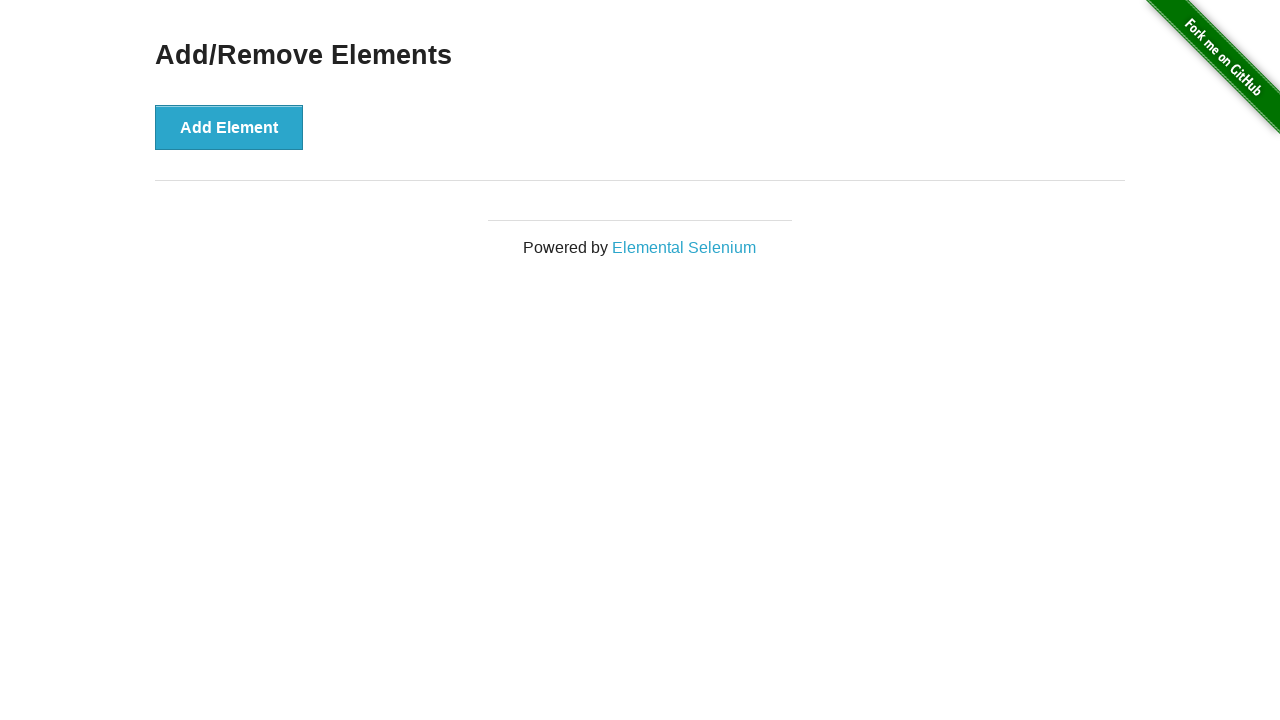

Navigated to Add/Remove Elements page
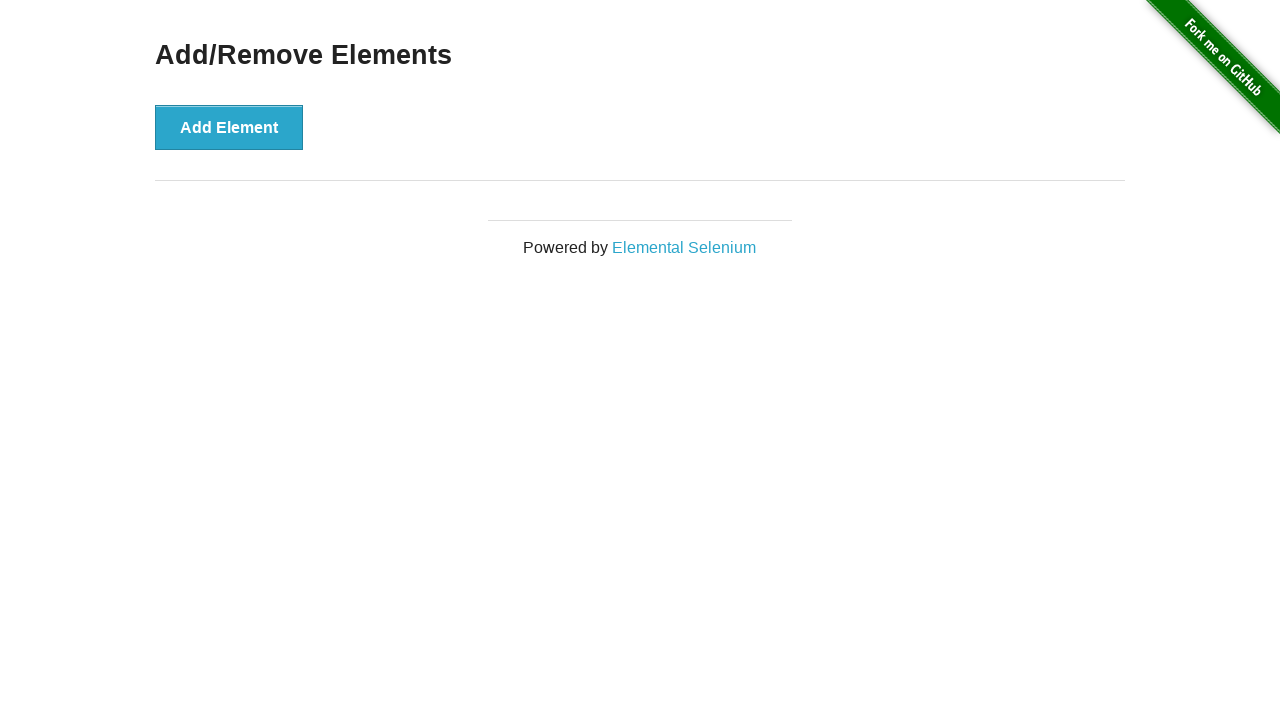

Clicked 'Add Element' button (click 1 of 3) at (229, 127) on xpath=//button[text()='Add Element']
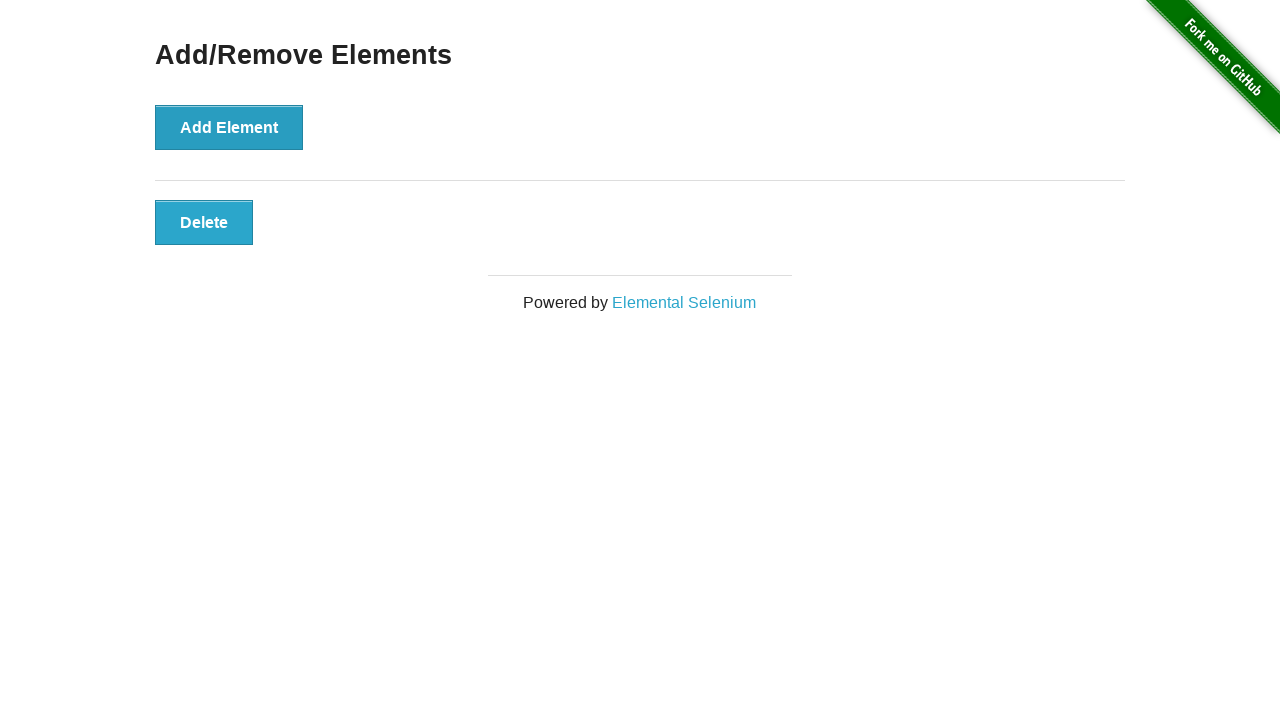

Clicked 'Add Element' button (click 2 of 3) at (229, 127) on xpath=//button[text()='Add Element']
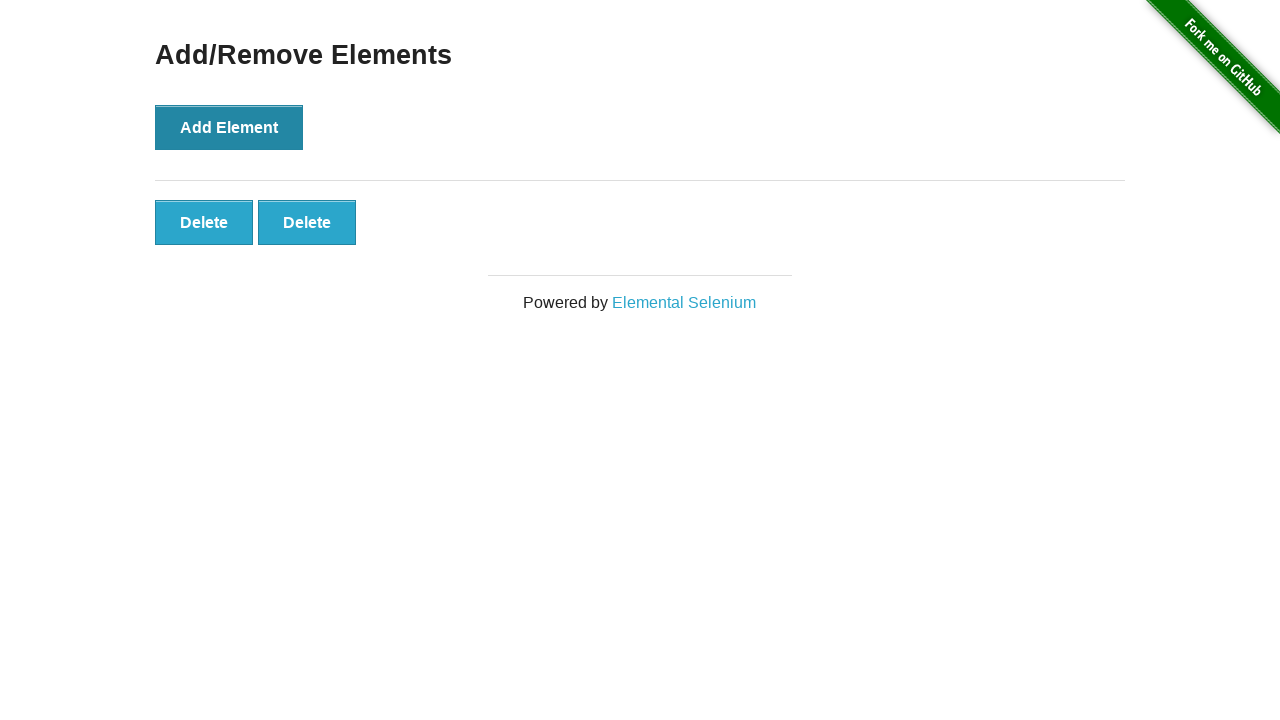

Clicked 'Add Element' button (click 3 of 3) at (229, 127) on xpath=//button[text()='Add Element']
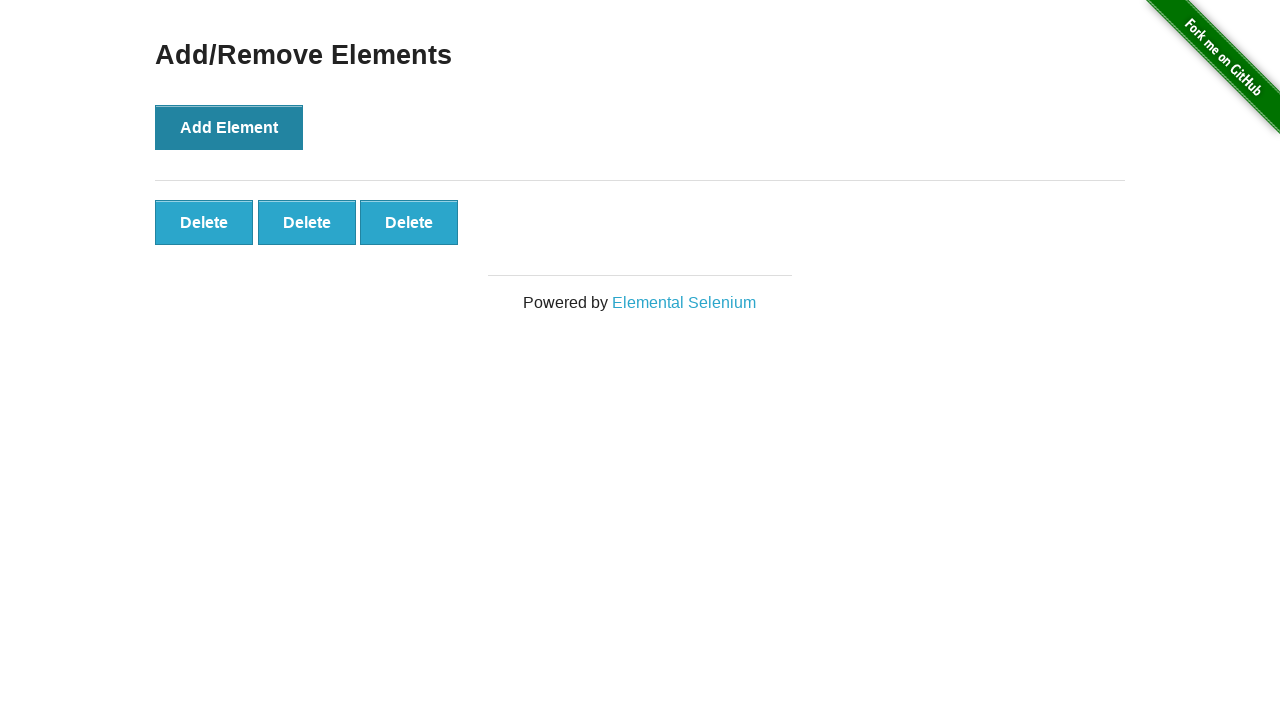

Delete buttons appeared on the page
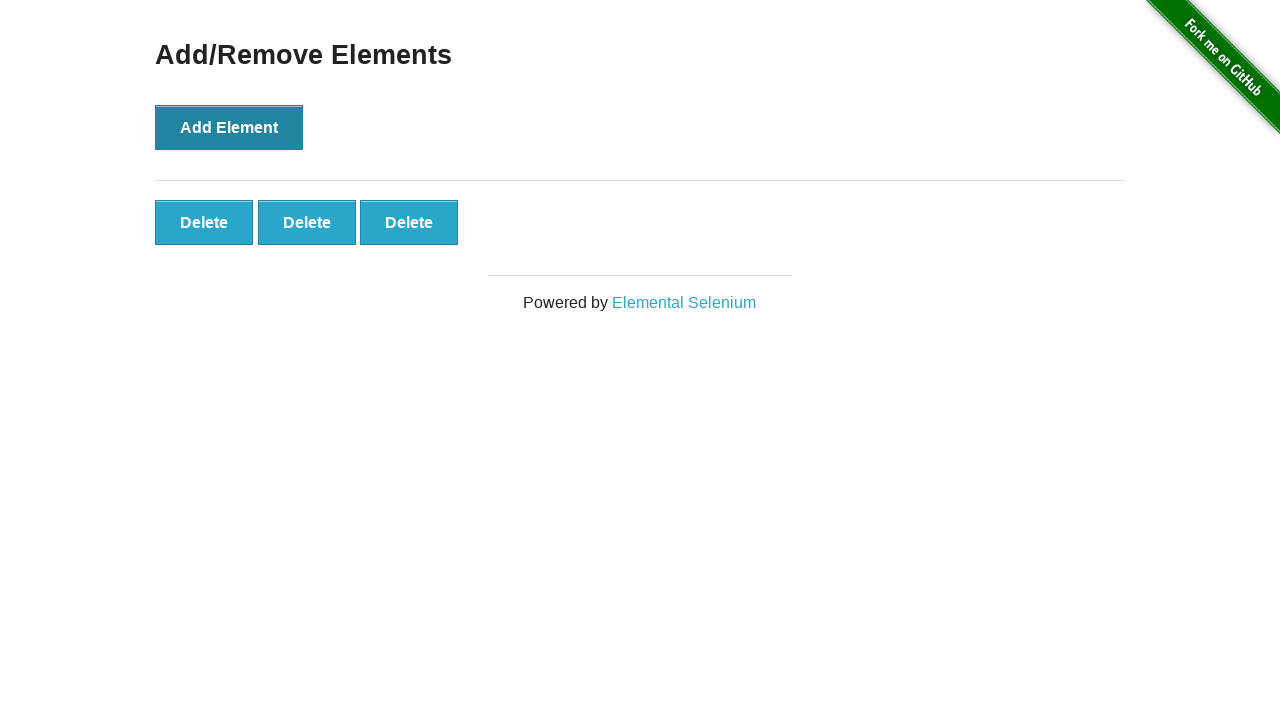

Verified third delete button is visible
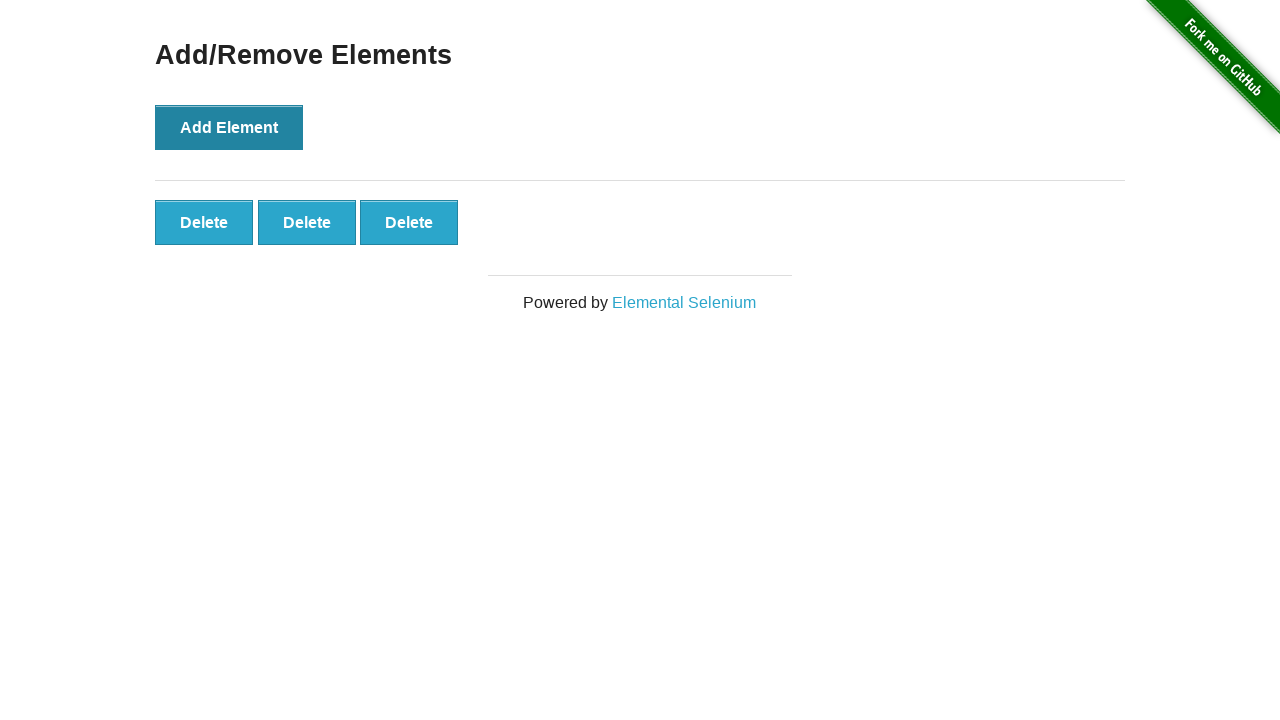

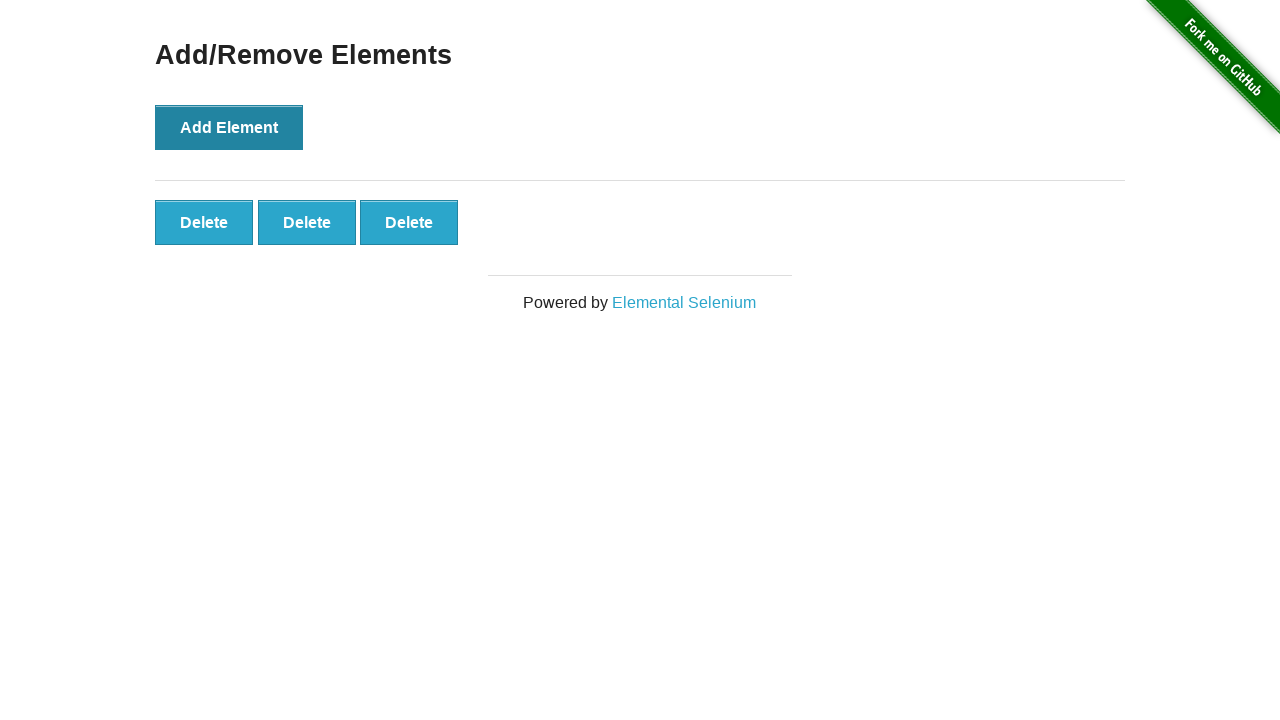